Tests adding a Samsung Galaxy S6 product to the cart and verifying it appears in the cart

Starting URL: https://www.demoblaze.com/

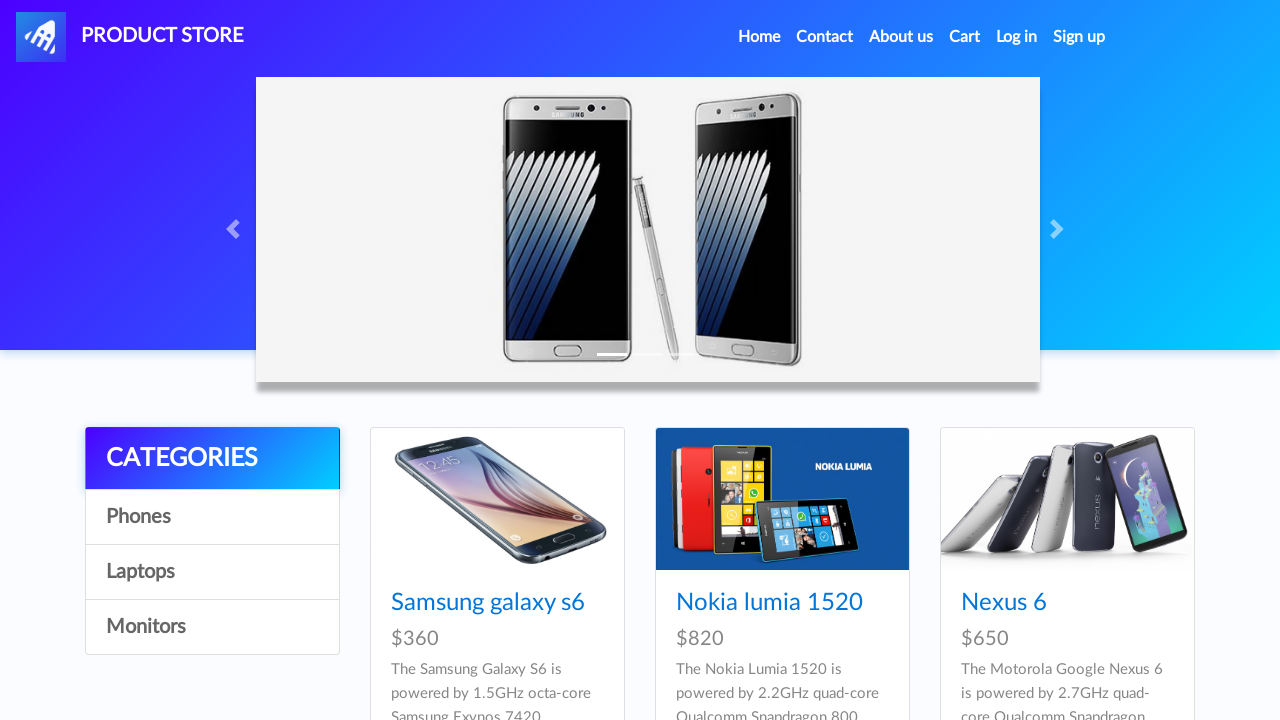

Clicked Home link at (759, 37) on a:has-text('Home')
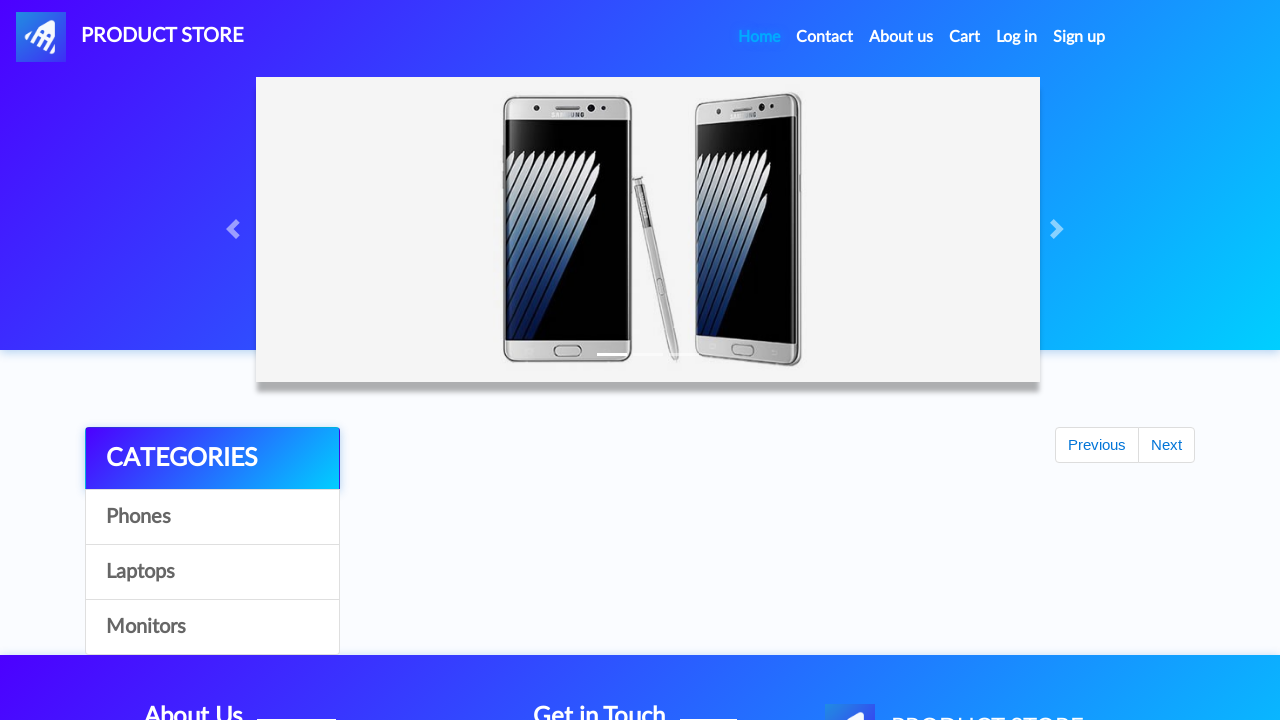

Clicked Samsung galaxy s6 product at (488, 603) on a:has-text('Samsung galaxy s6')
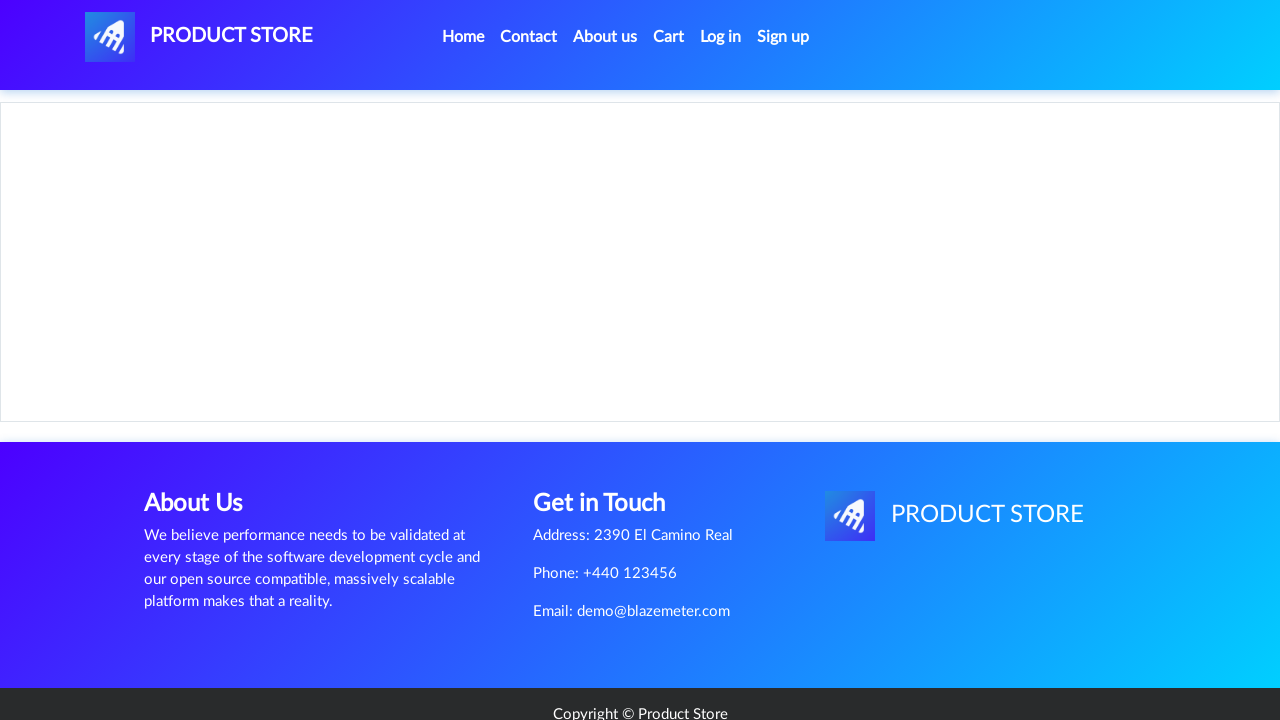

Product page loaded
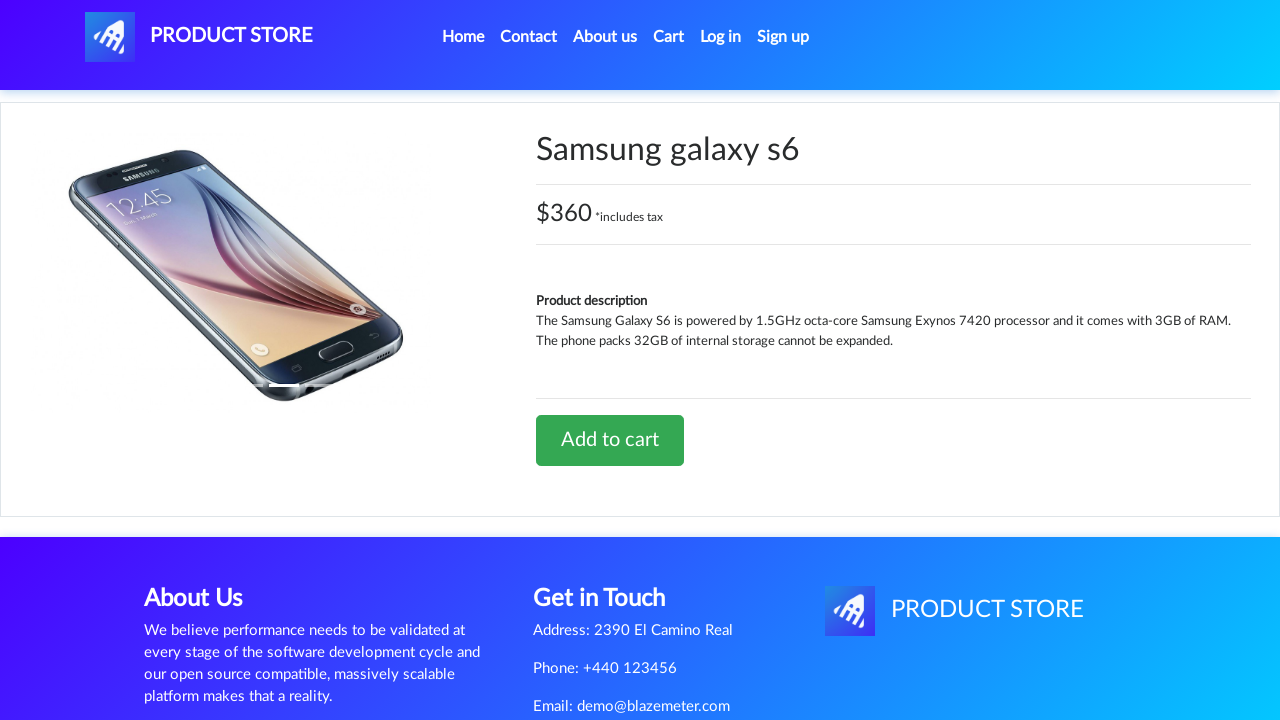

Clicked Add to cart button at (610, 440) on a:has-text('Add to cart')
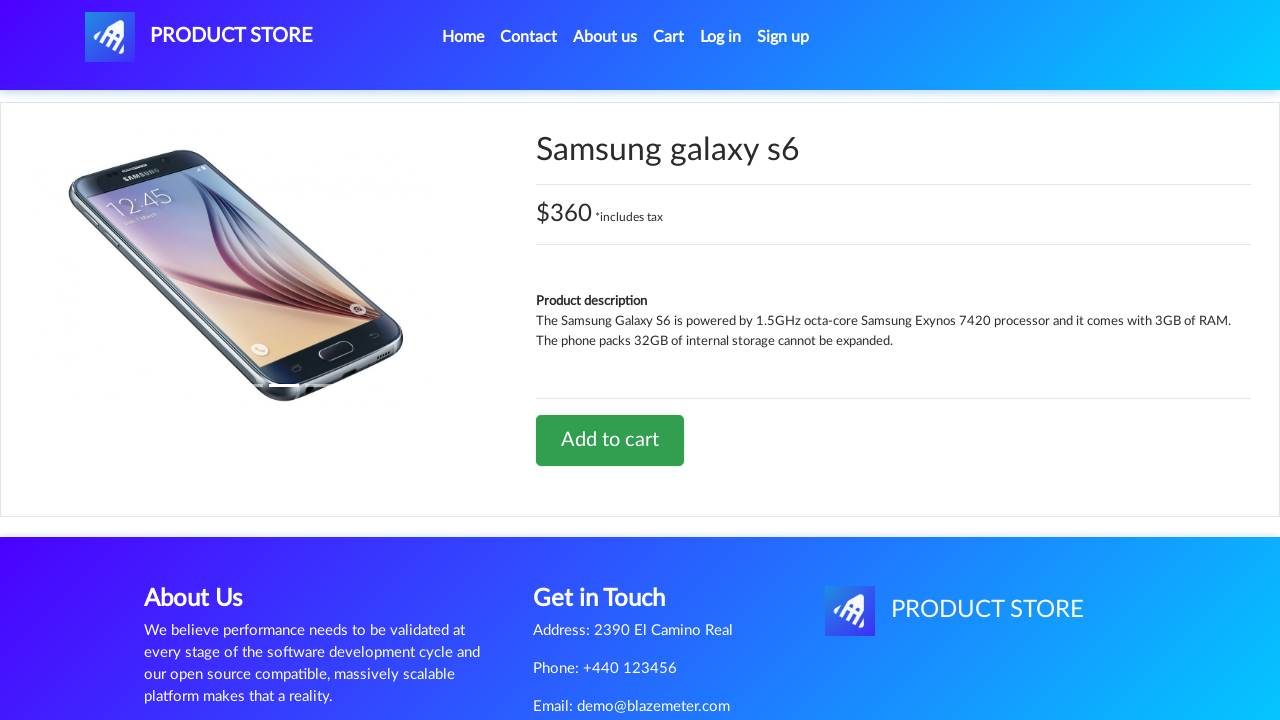

Accepted alert dialog confirming product added to cart
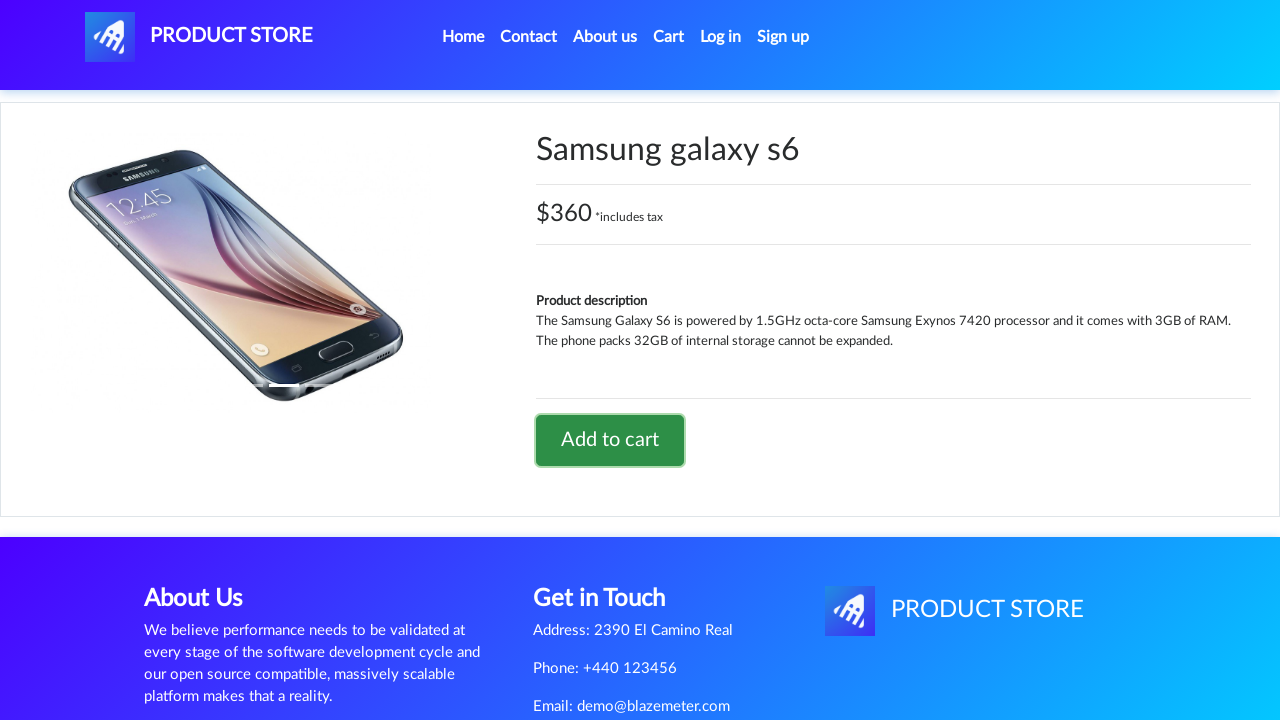

Clicked Cart link to navigate to shopping cart at (669, 37) on a:has-text('Cart')
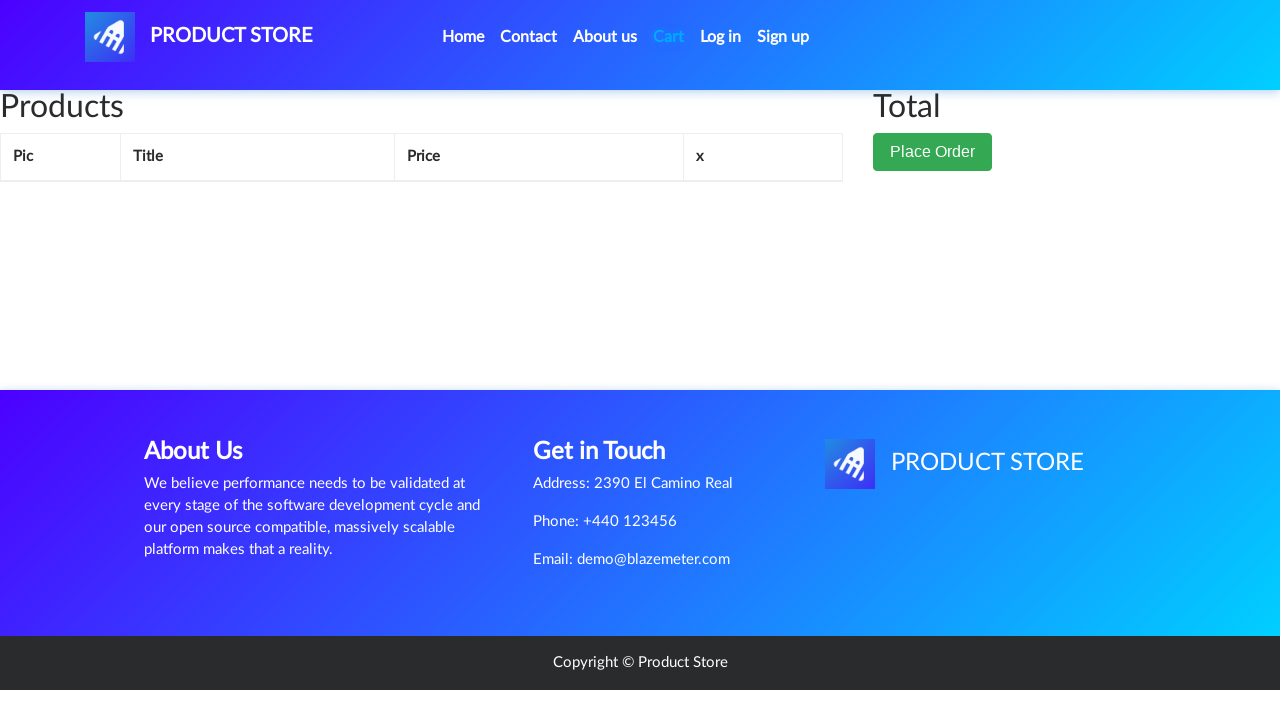

Samsung galaxy s6 verified in cart
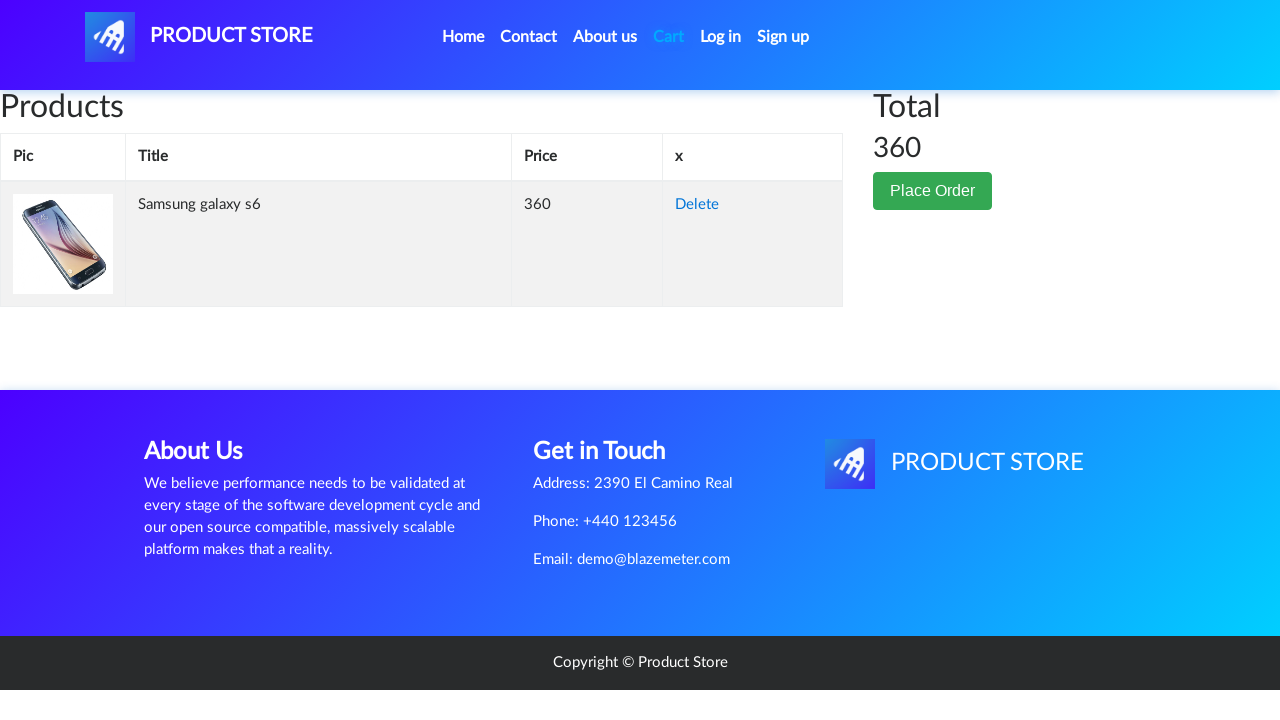

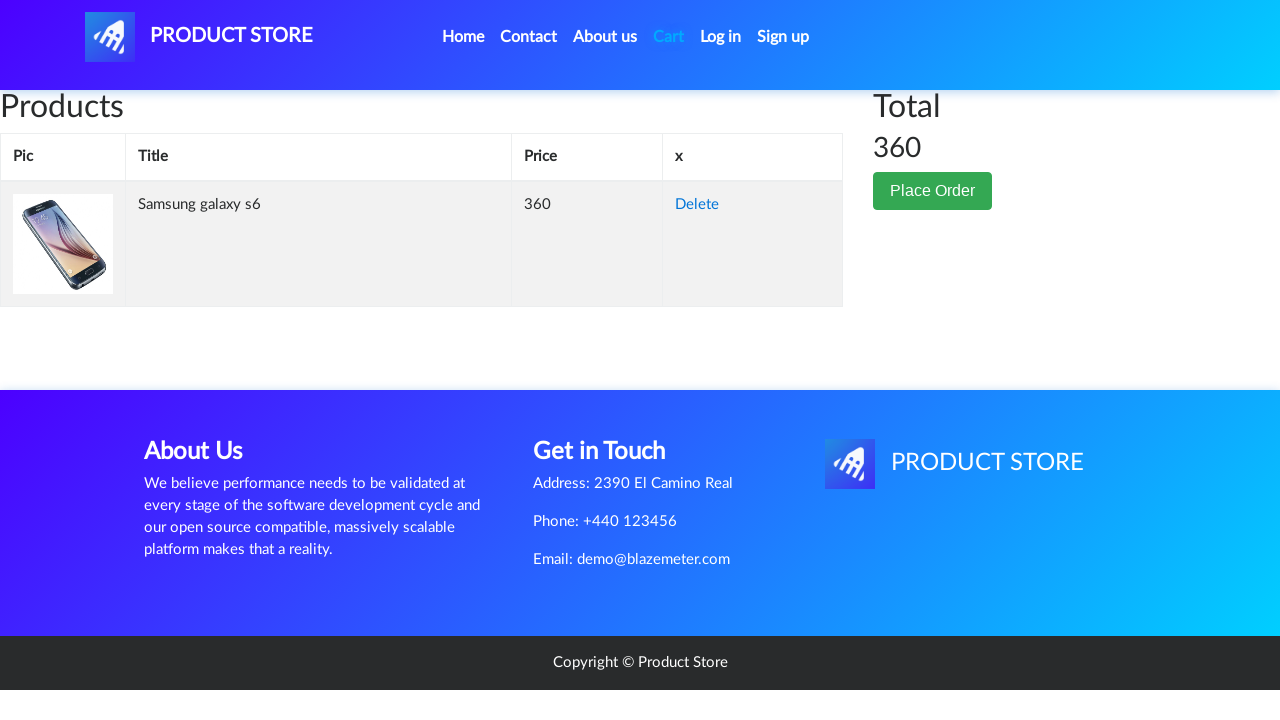